Tests hover functionality by hovering over three different images and verifying that user information and view profile links become visible on hover

Starting URL: https://practice.cydeo.com/hovers

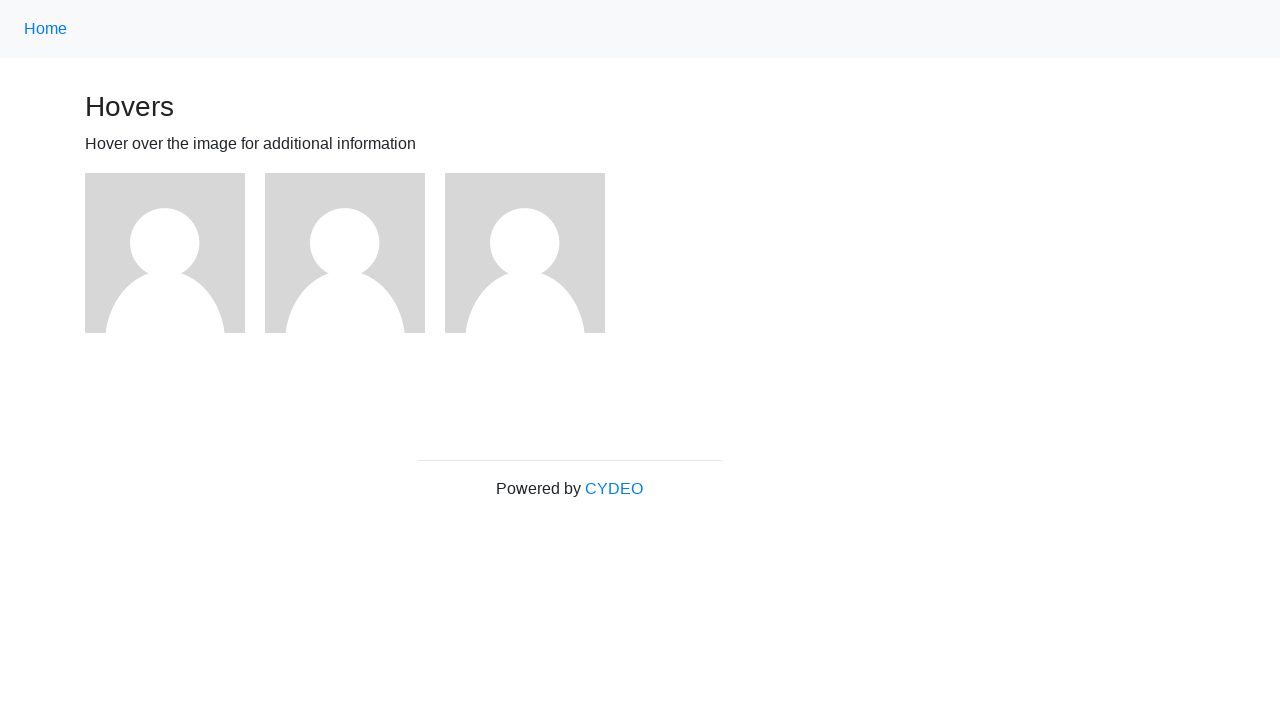

Hovered over first image at (165, 253) on (//div[@class='figure']/img)[1]
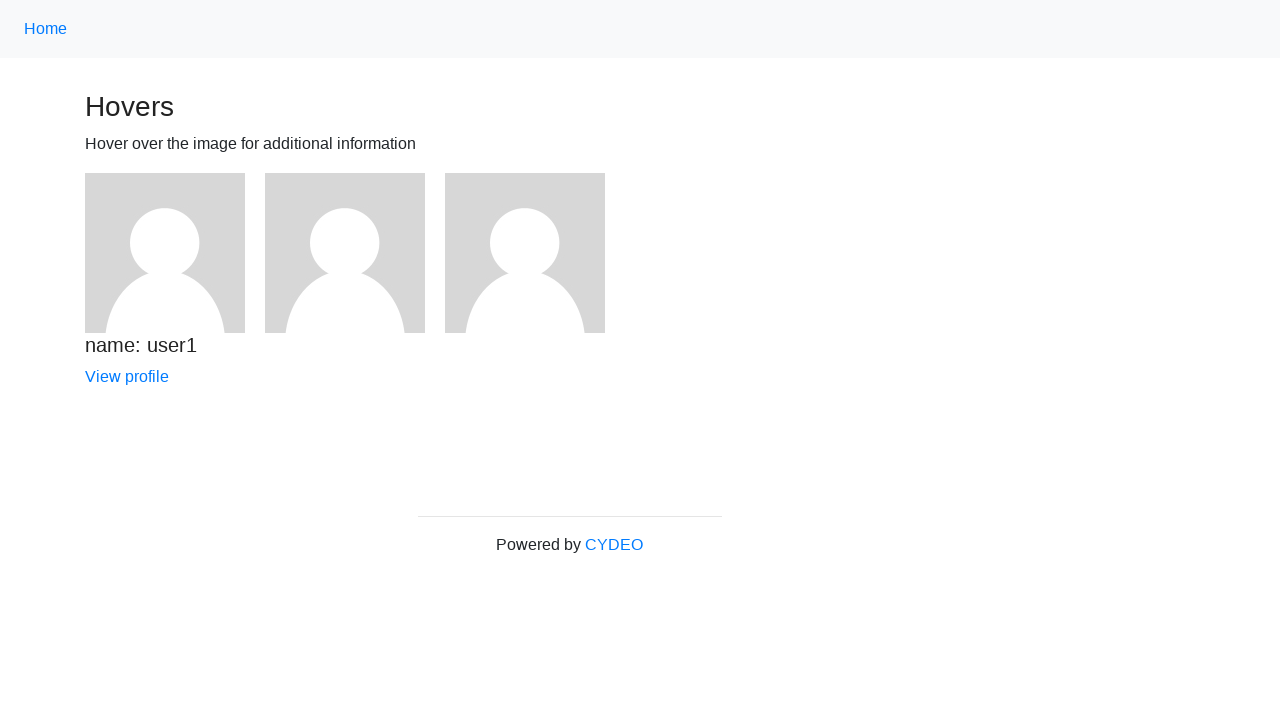

User1 name text became visible after hover
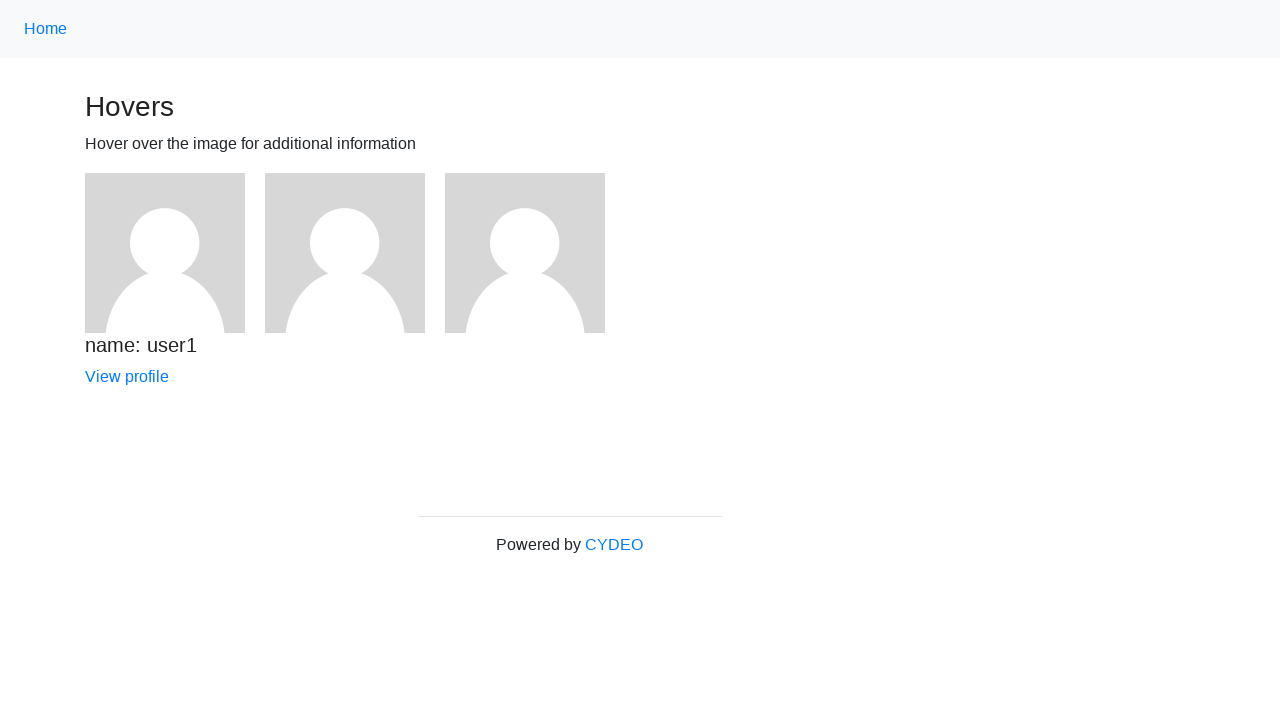

View profile link for user1 became visible after hover
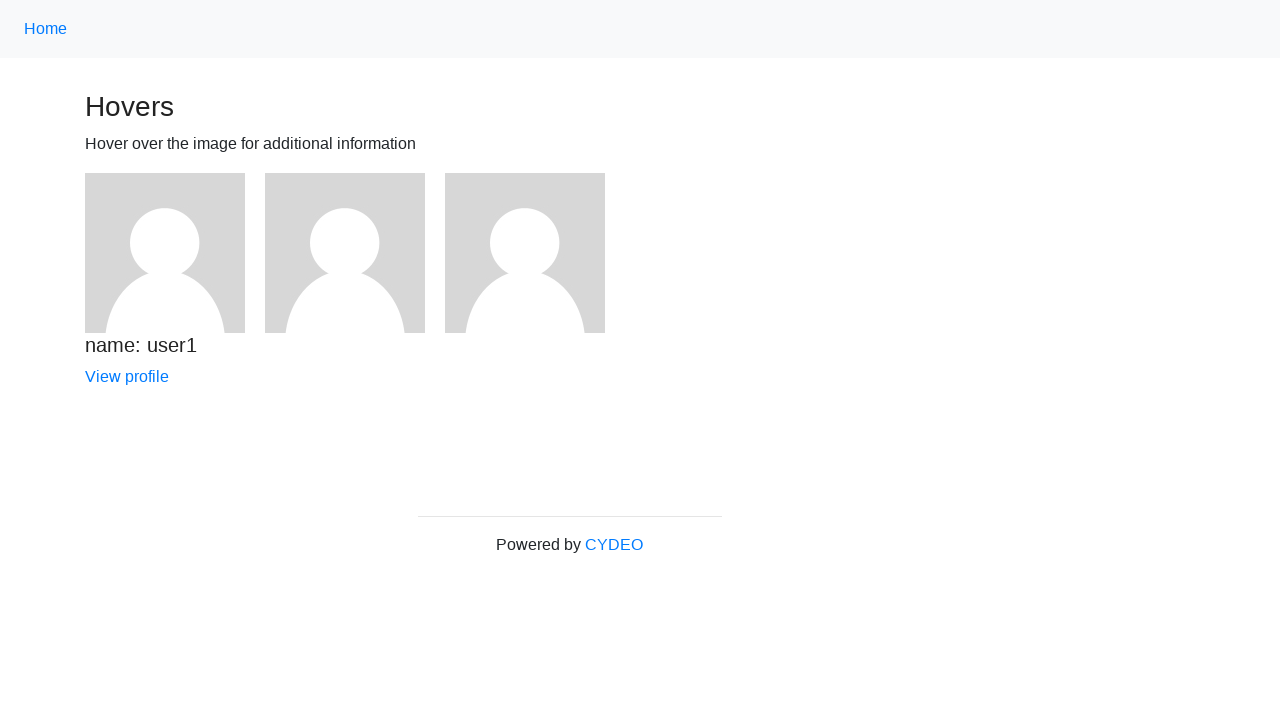

Hovered over second image at (345, 253) on (//div[@class='figure']/img)[2]
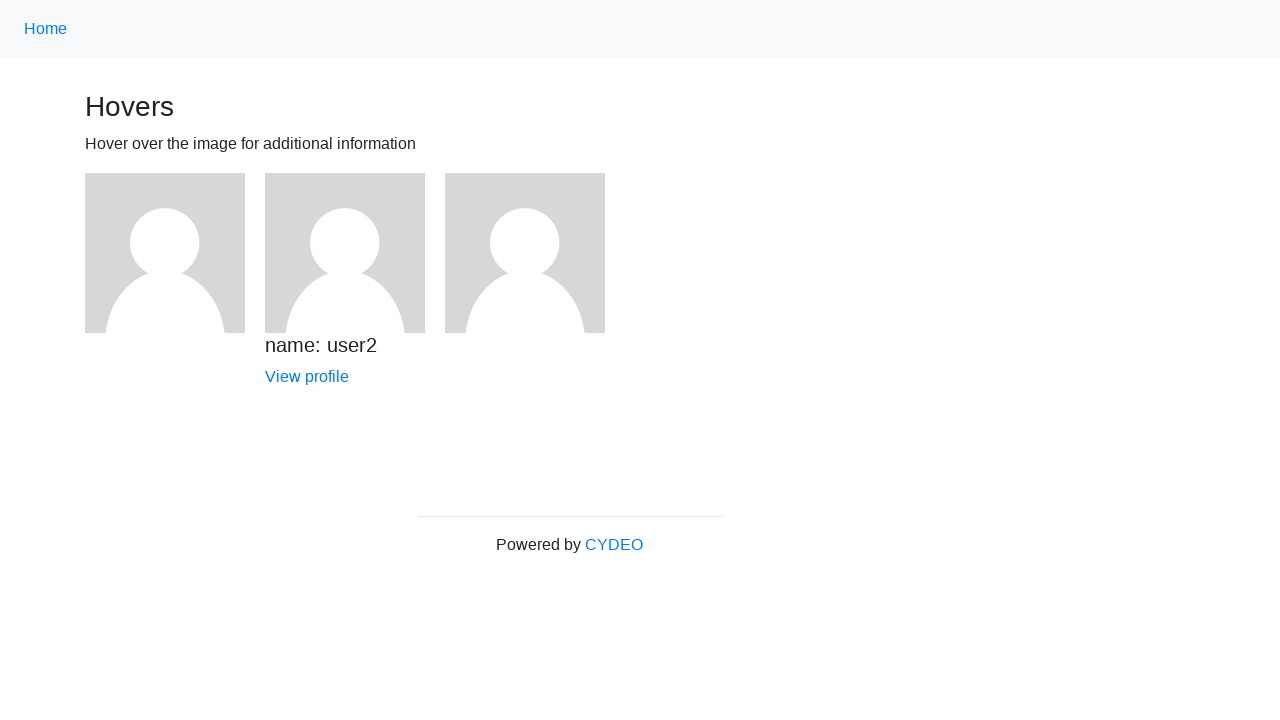

User2 name text became visible after hover
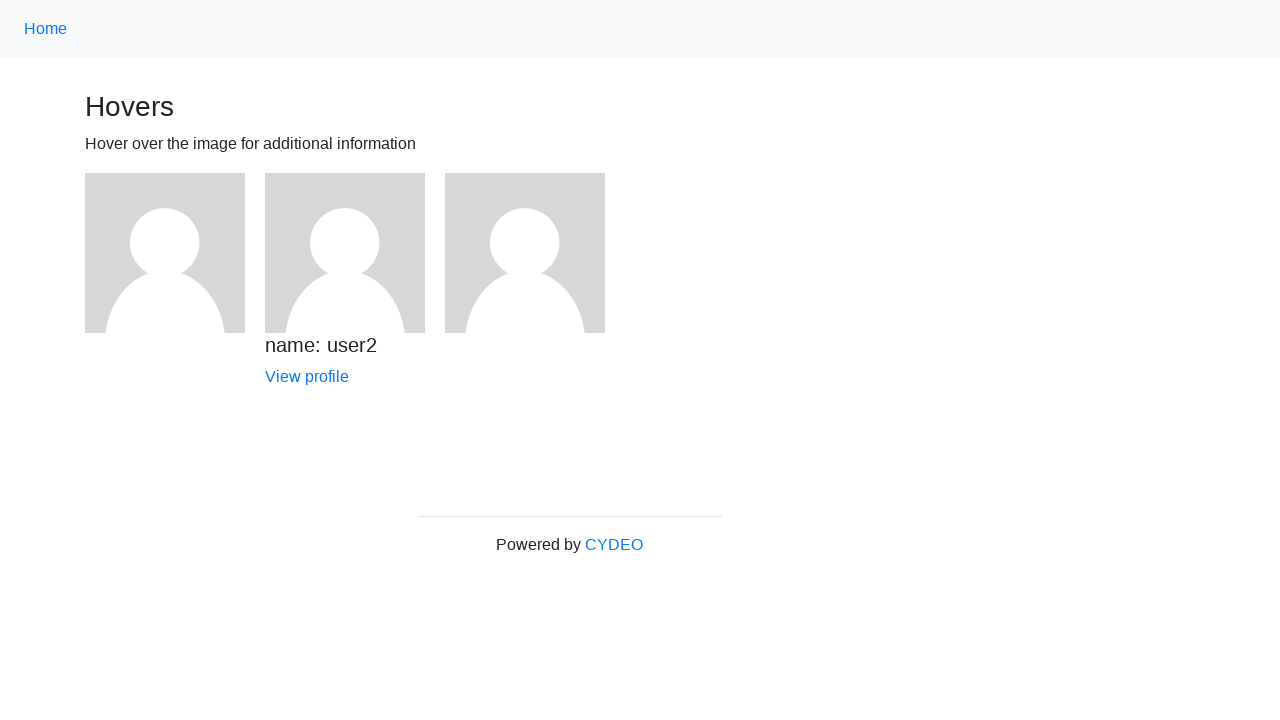

View profile link for user2 became visible after hover
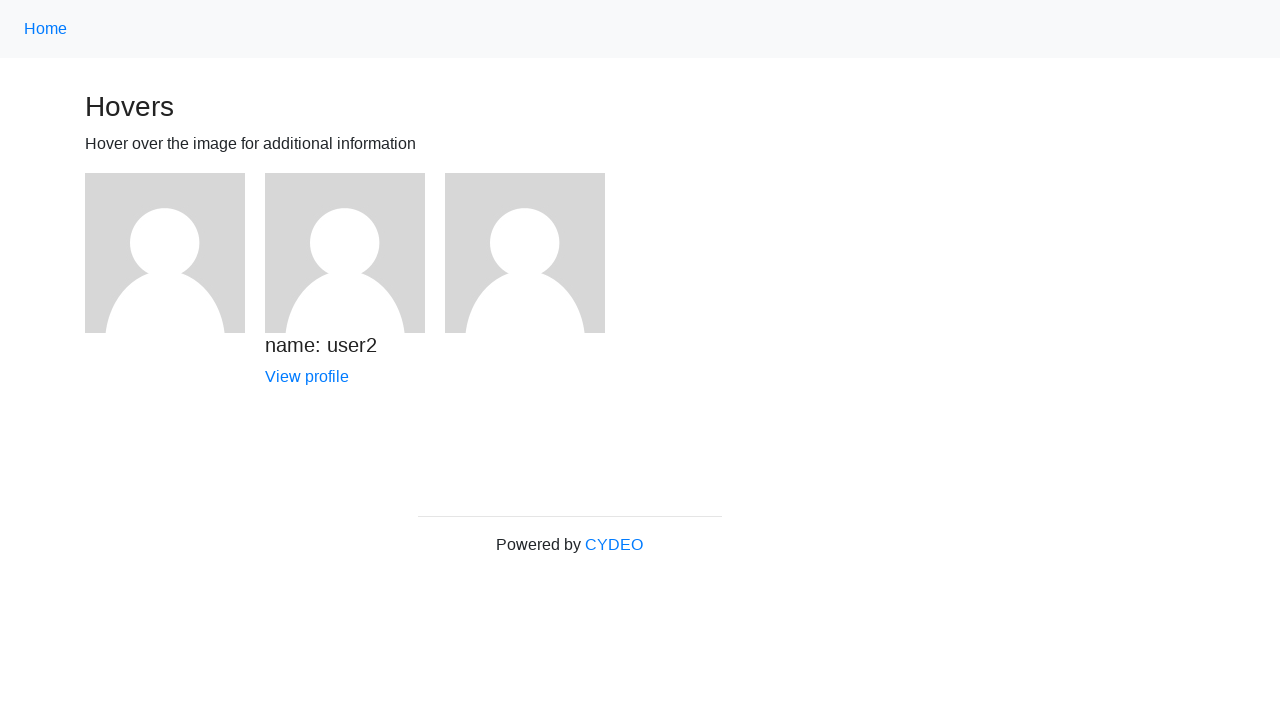

Hovered over third image at (525, 253) on (//div[@class='figure']/img)[3]
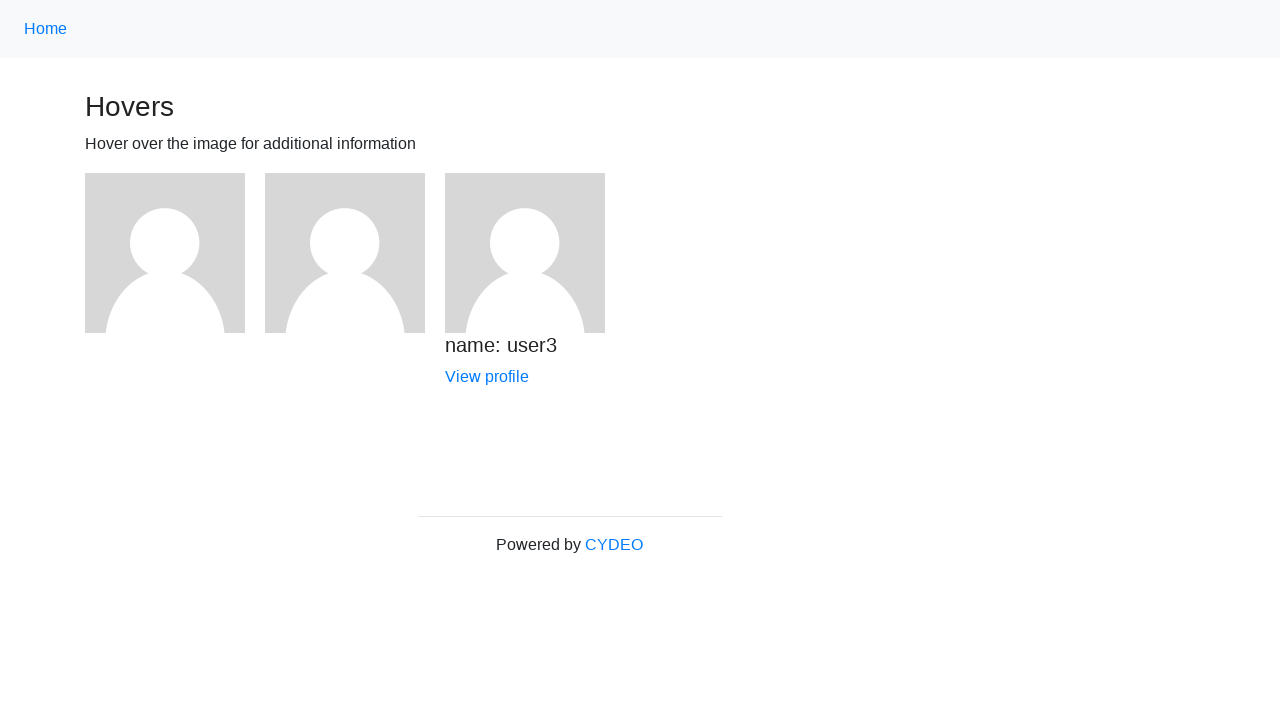

User3 name text became visible after hover
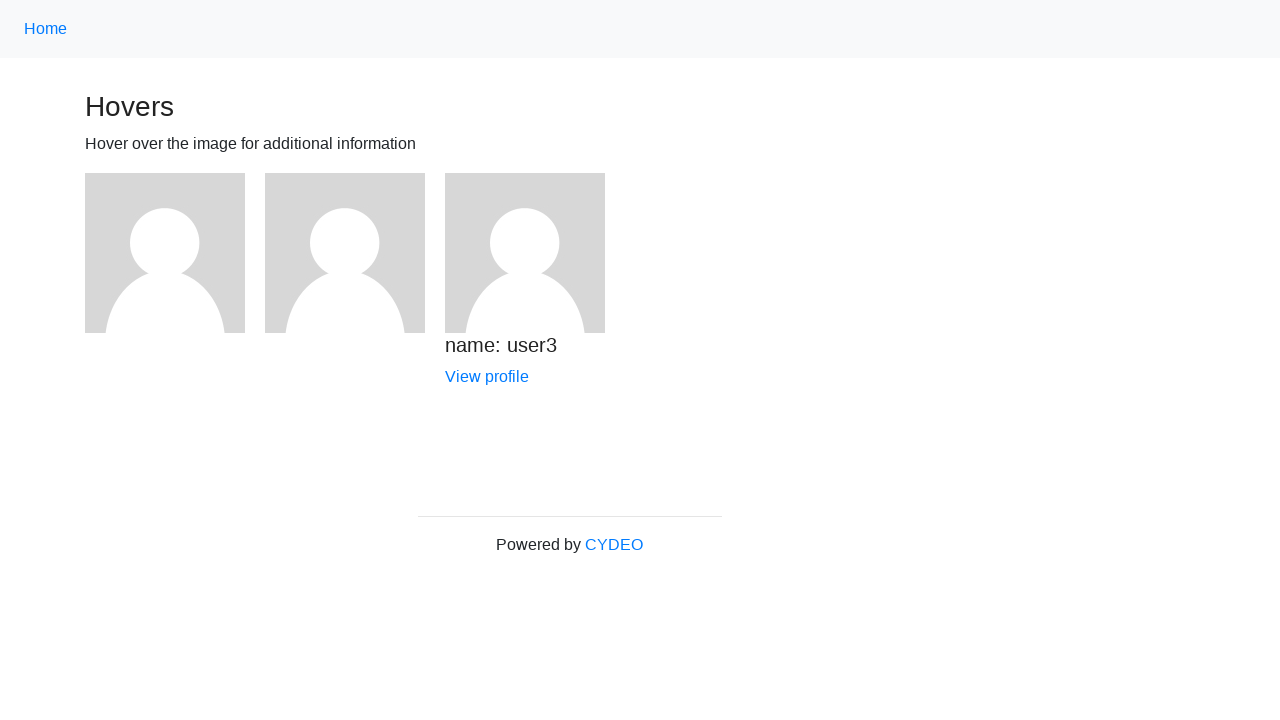

View profile link for user3 became visible after hover
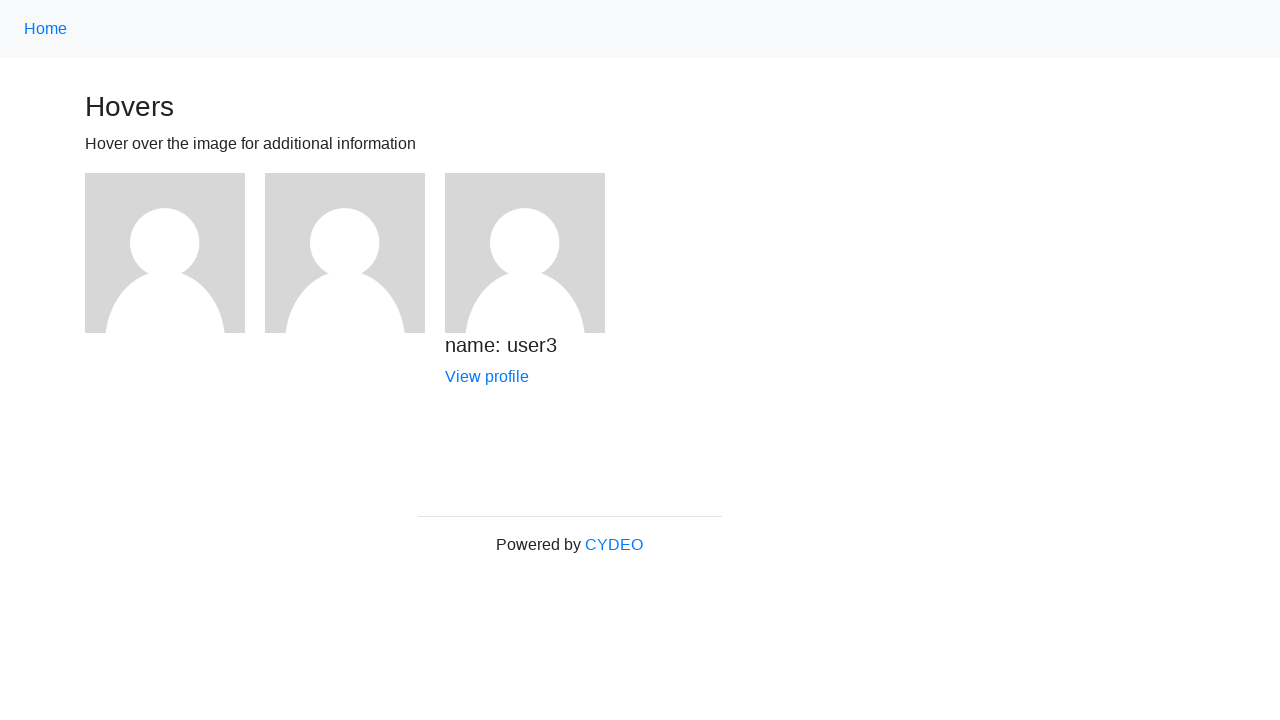

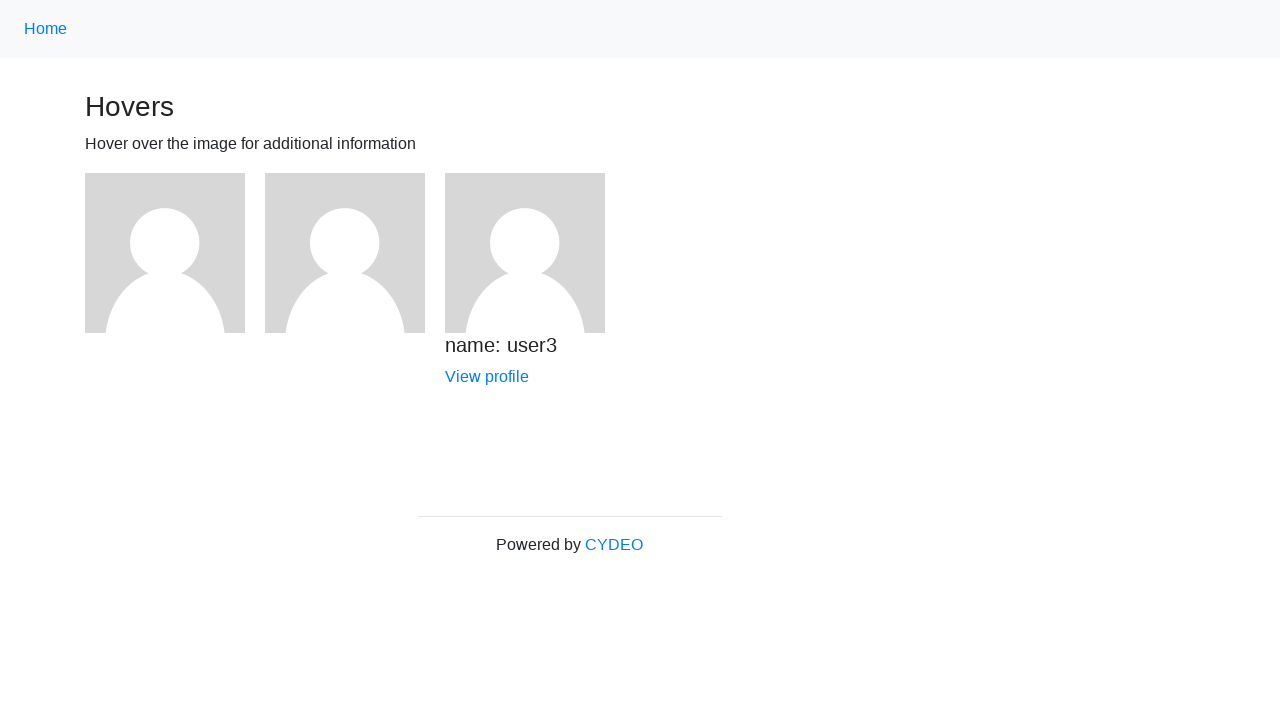